Tests search functionality on an anime streaming site by entering a search query and submitting the search form

Starting URL: https://9animetv.to

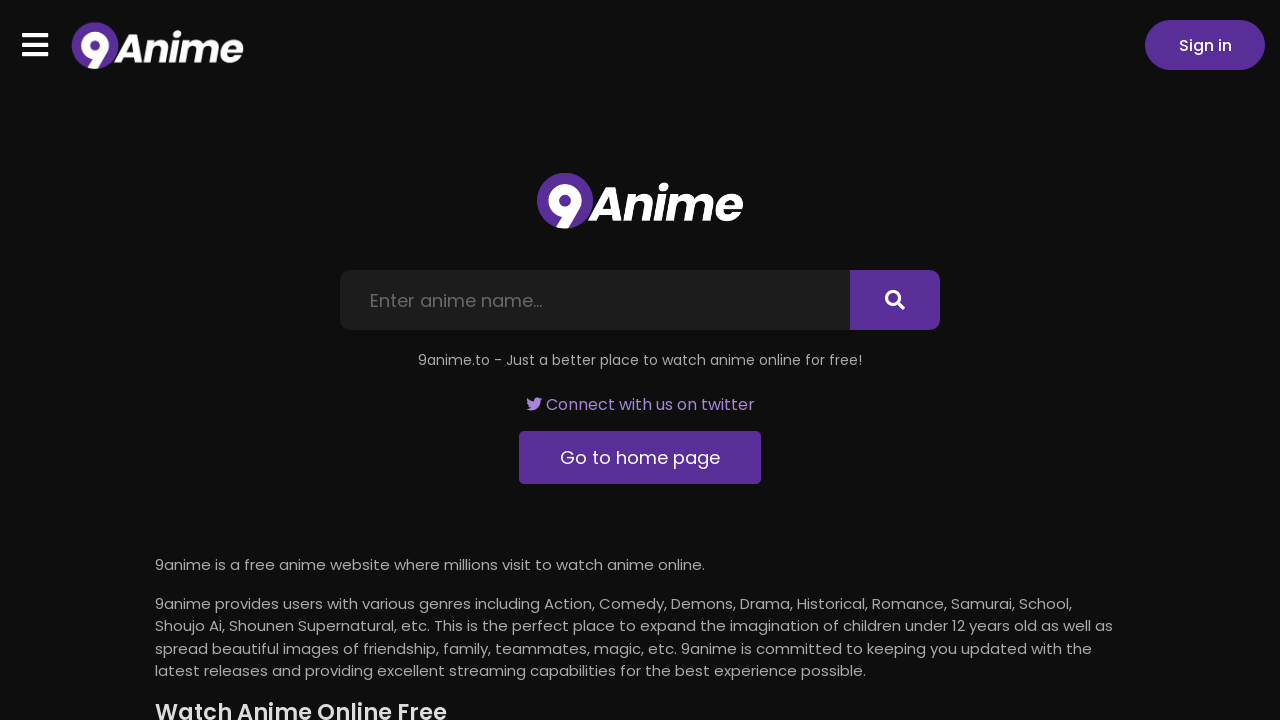

Filled search field with 'My Dress Up Darling' on input[name='keyword']
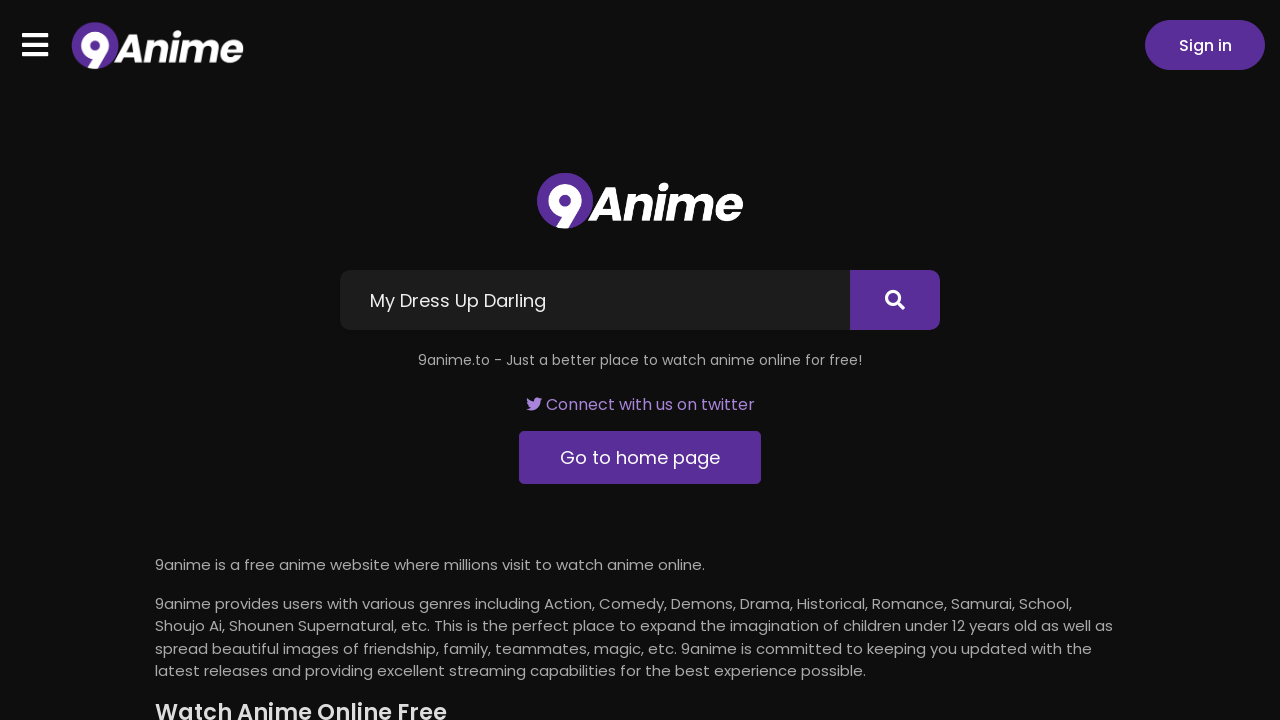

Double-clicked search button to submit query at (895, 300) on xpath=//*[@id='search-form']/div/div
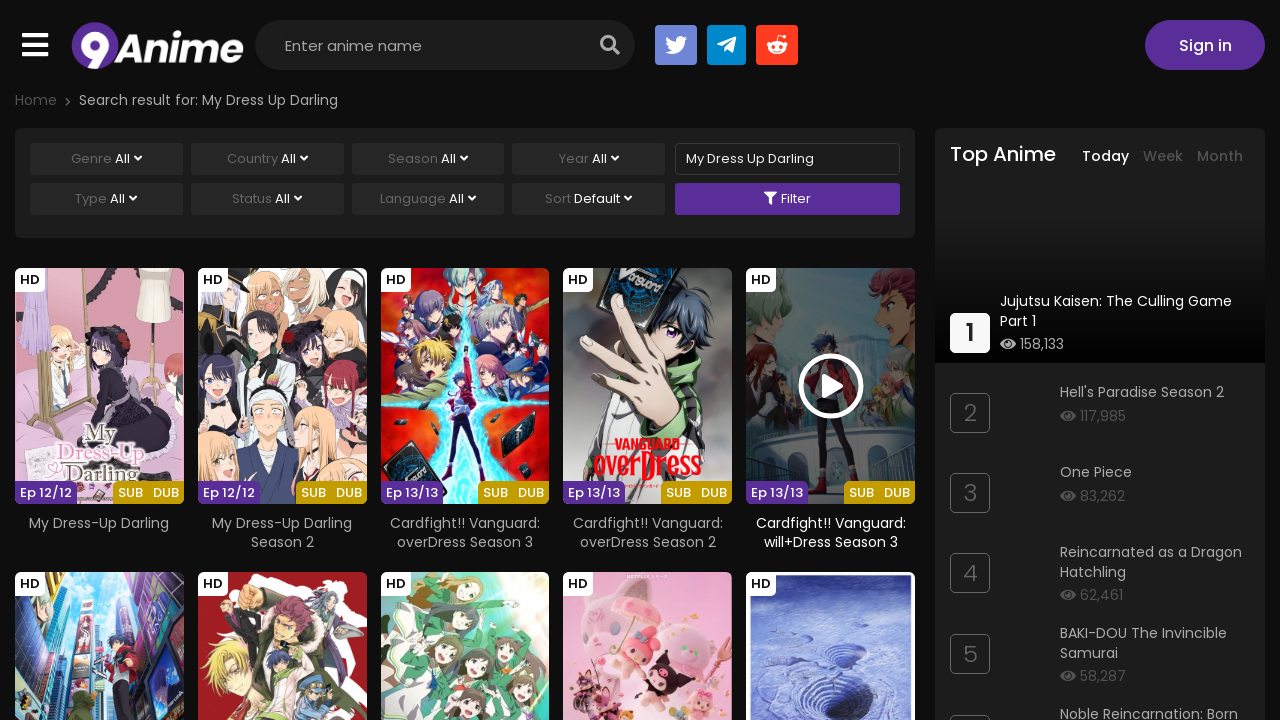

Search results loaded successfully
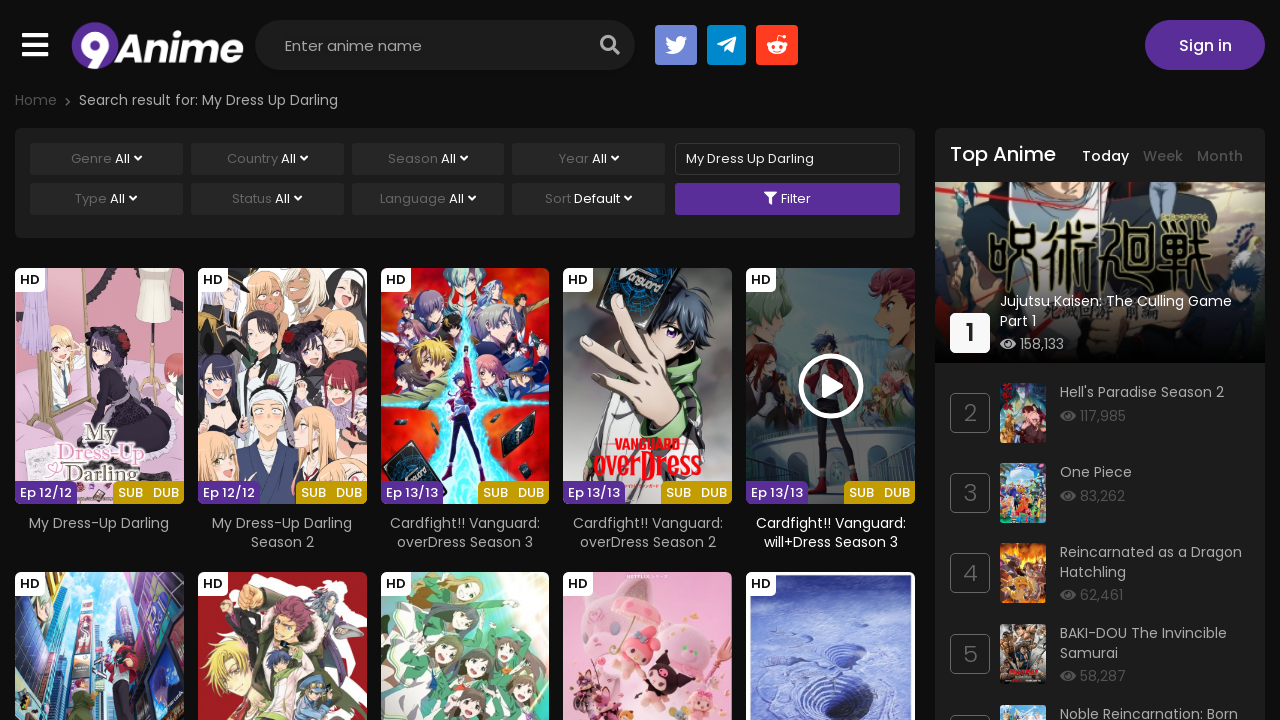

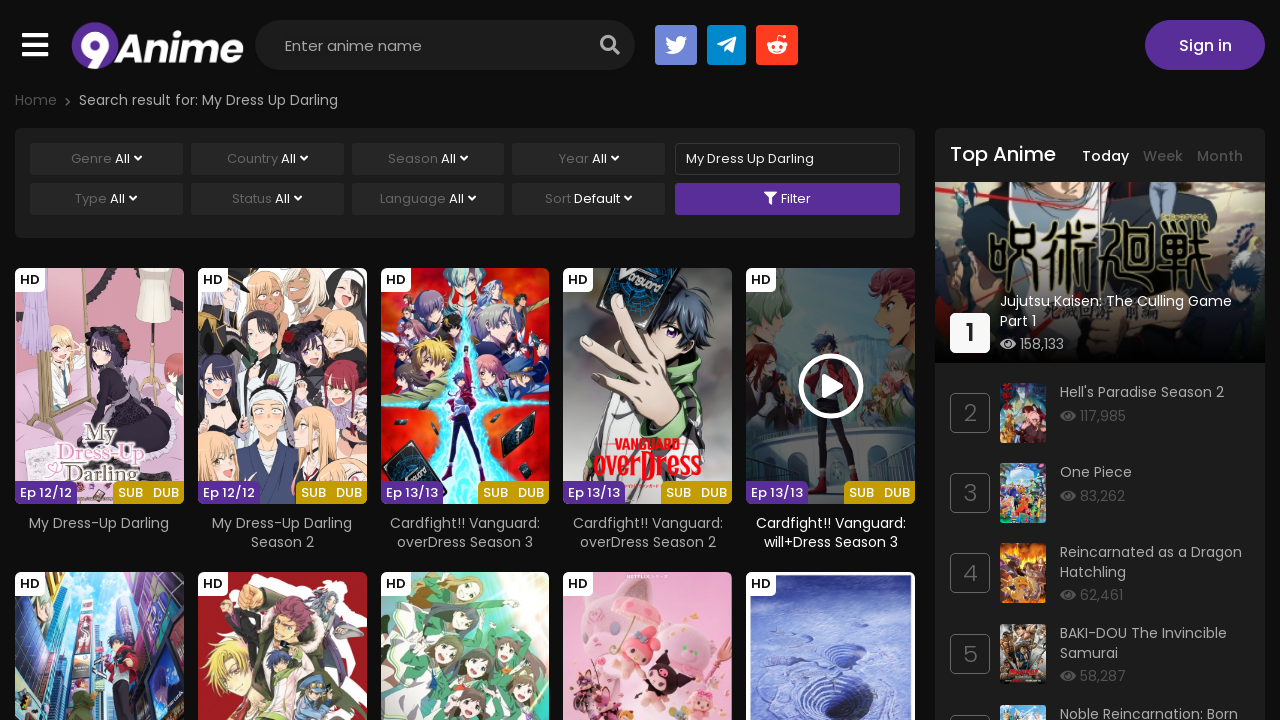